Tests handling a simple JavaScript alert by clicking the Simple Alert button, reading the alert text, and accepting it

Starting URL: https://v1.training-support.net/selenium/javascript-alerts

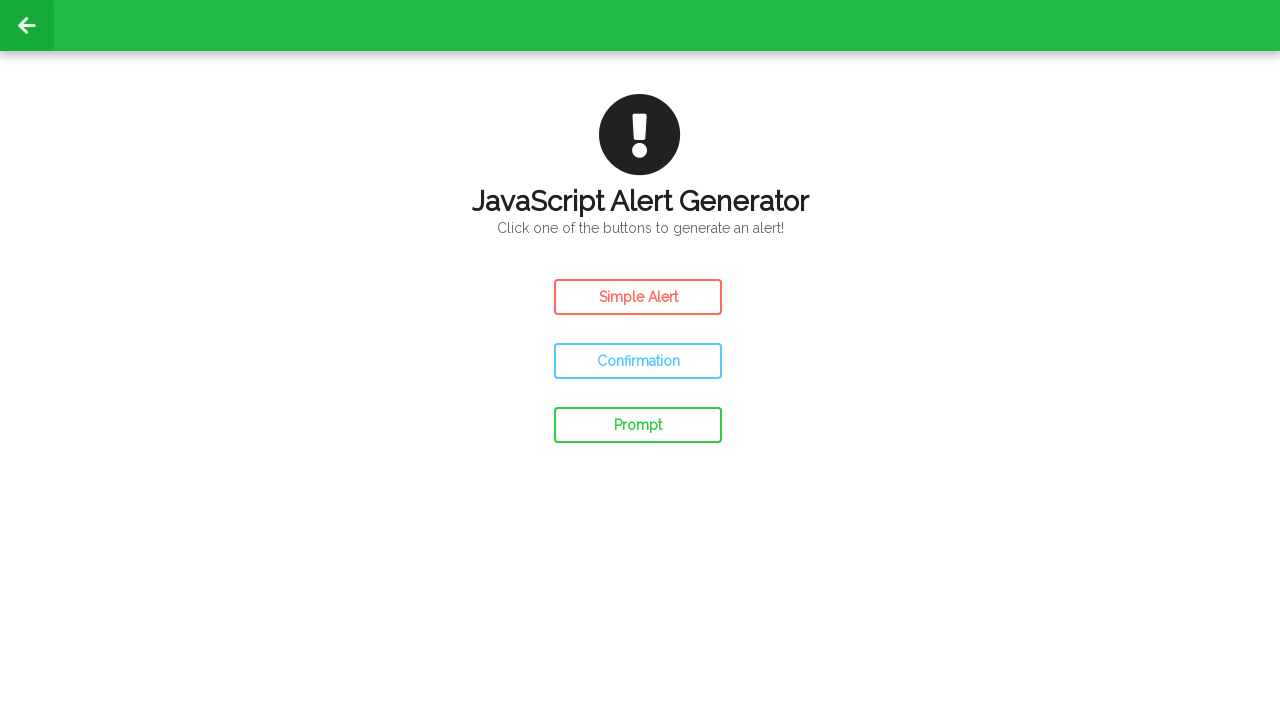

Navigated to JavaScript alerts training page
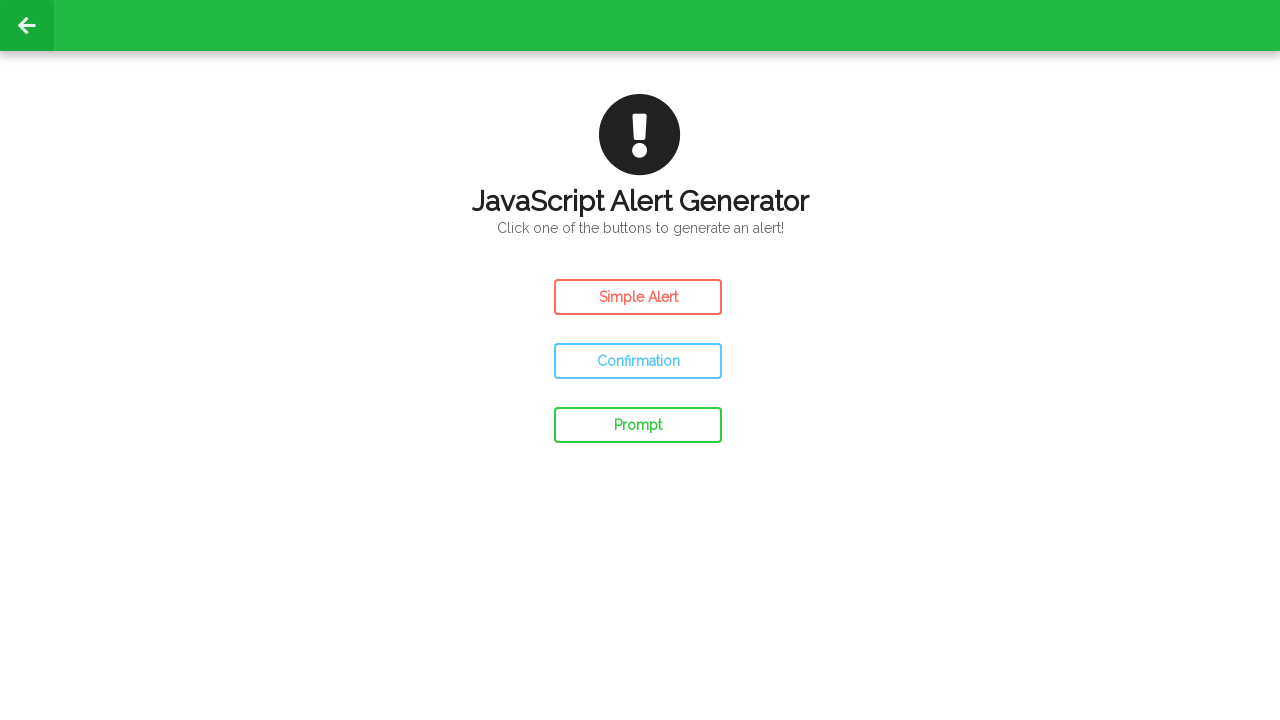

Clicked the Simple Alert button at (638, 297) on #simple
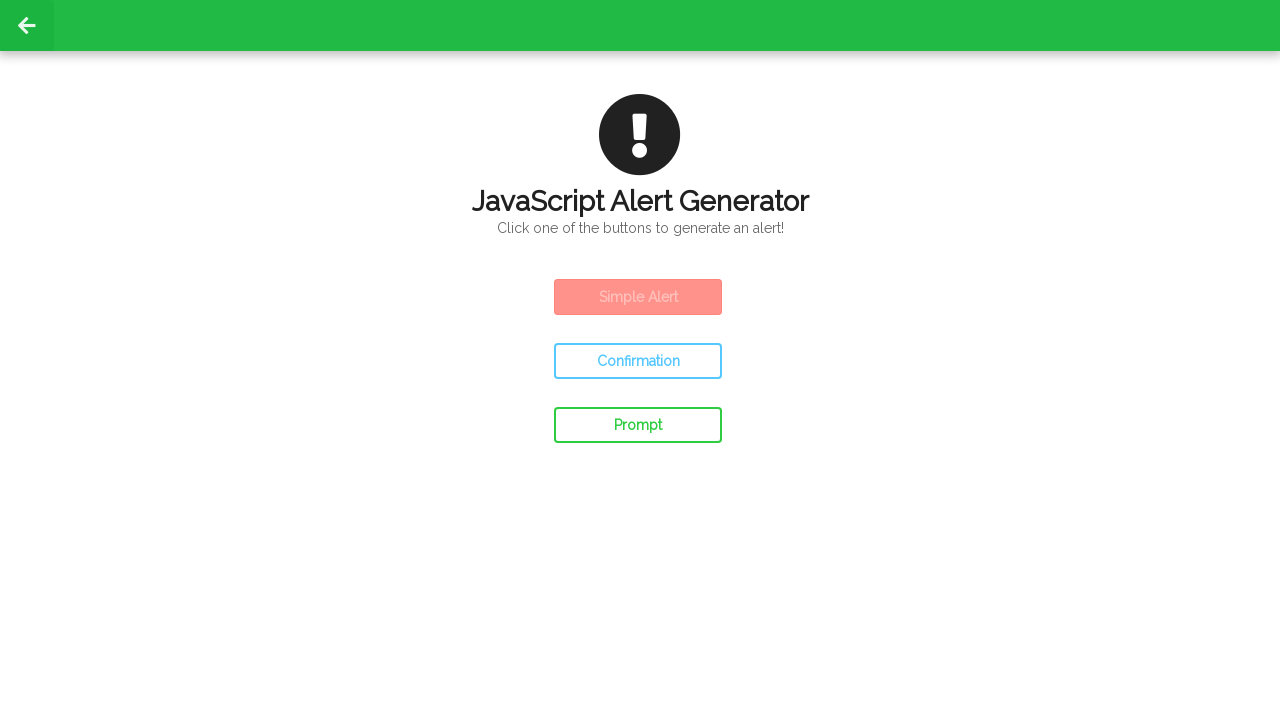

Set up dialog handler to accept alerts
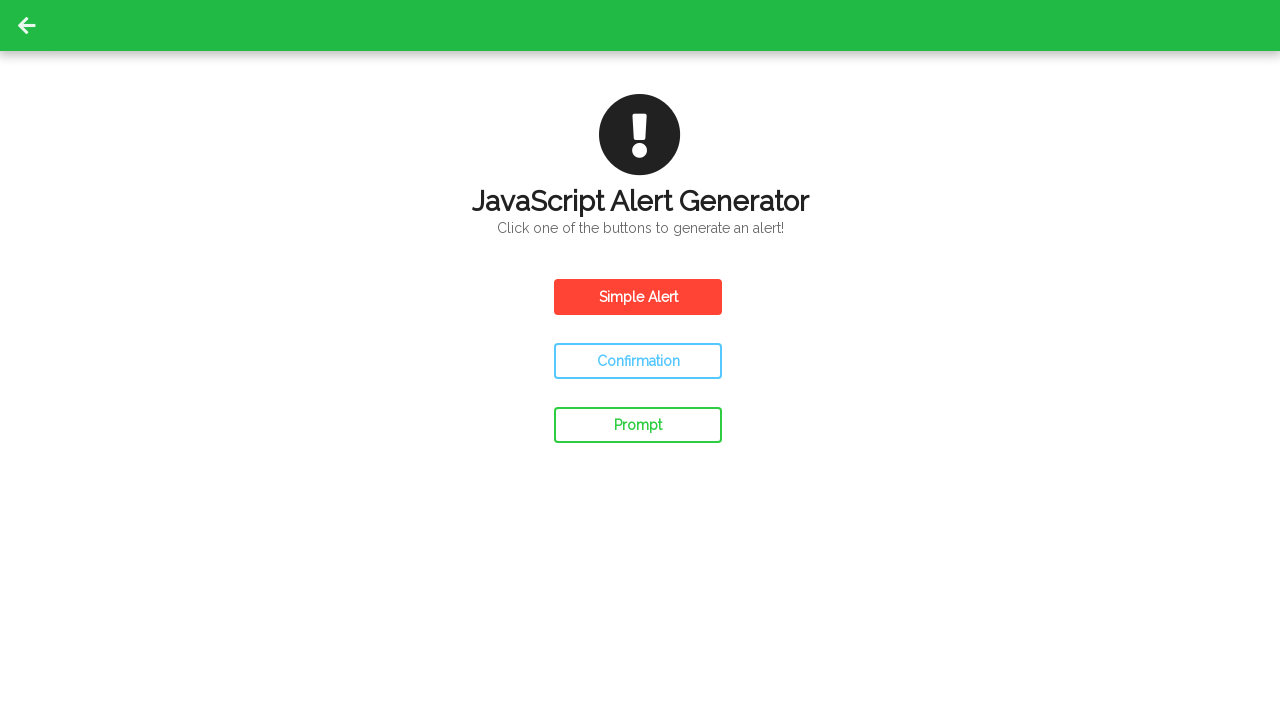

Waited 500ms for UI updates after alert was accepted
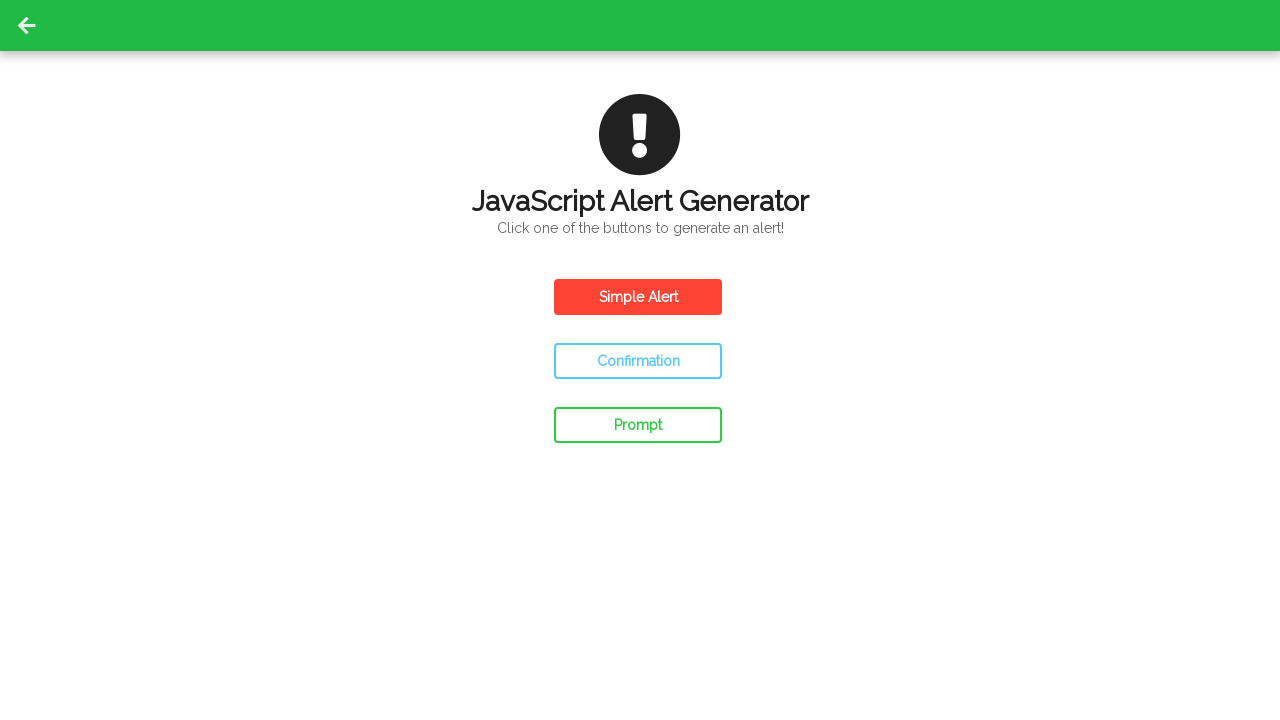

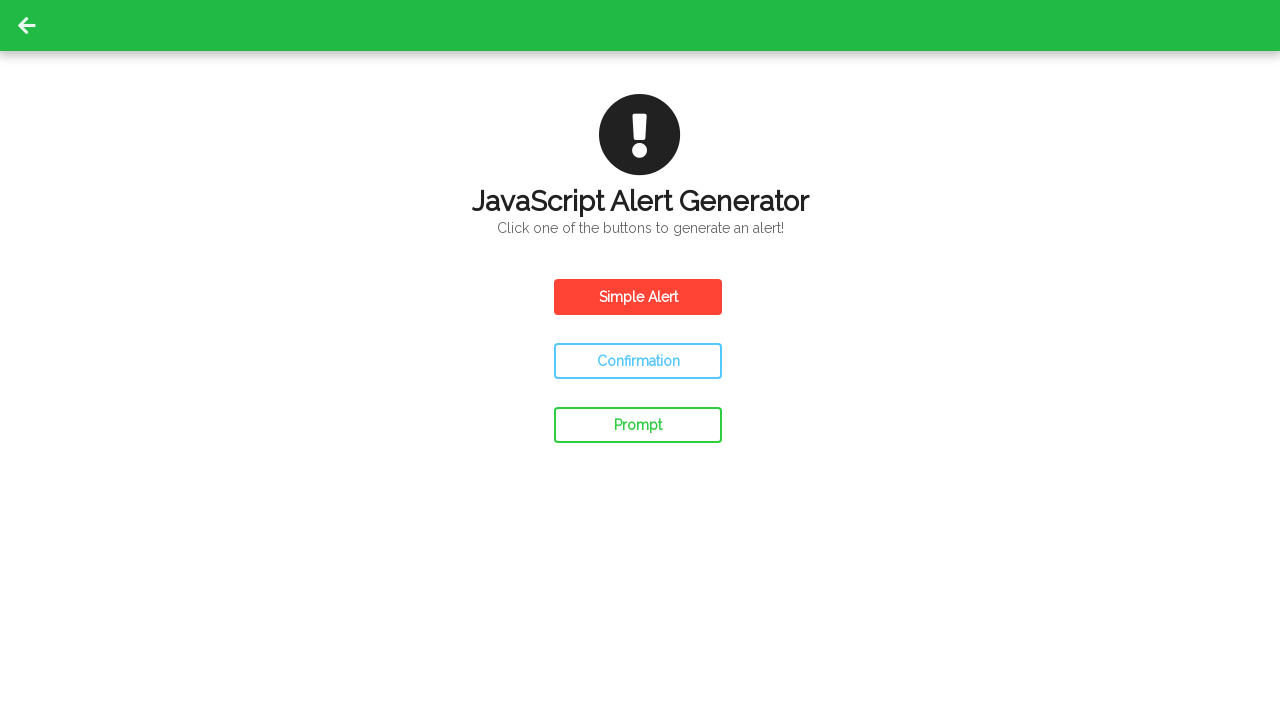